Navigates to W3Schools HTML tables page and verifies the presence of the example table with headers and data rows

Starting URL: https://www.w3schools.com/html/html_tables.asp

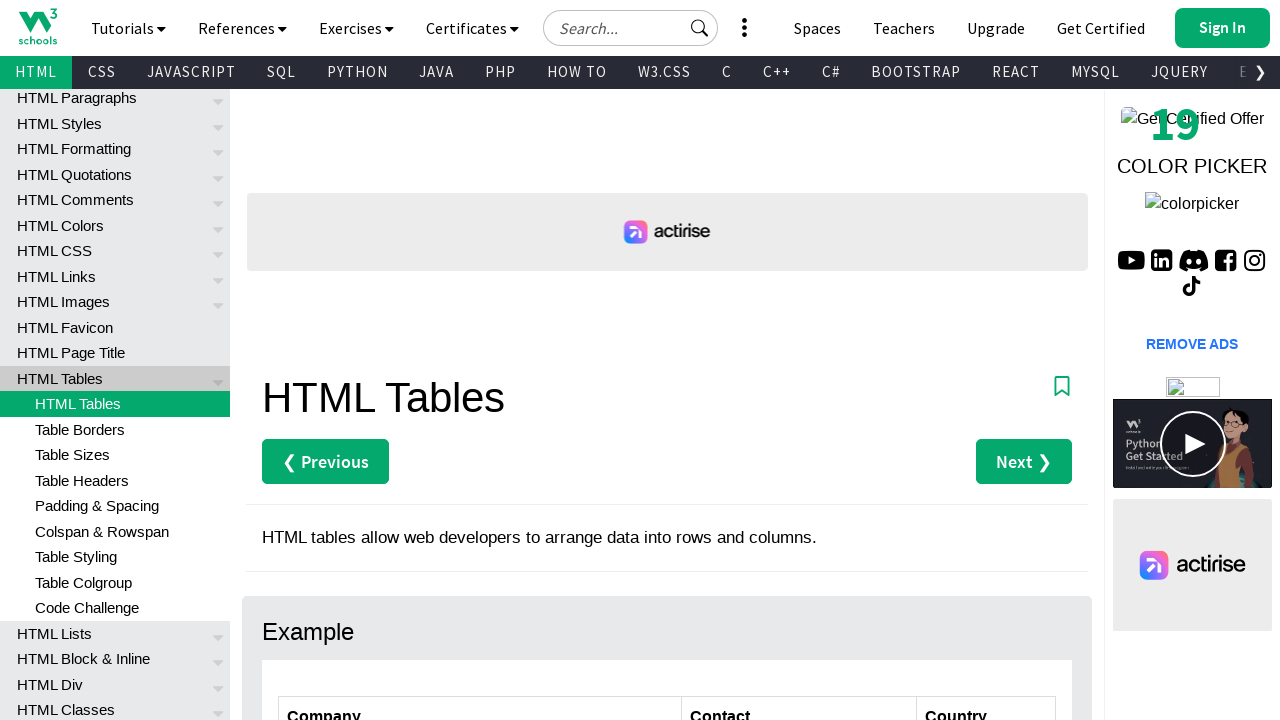

Navigated to W3Schools HTML tables page
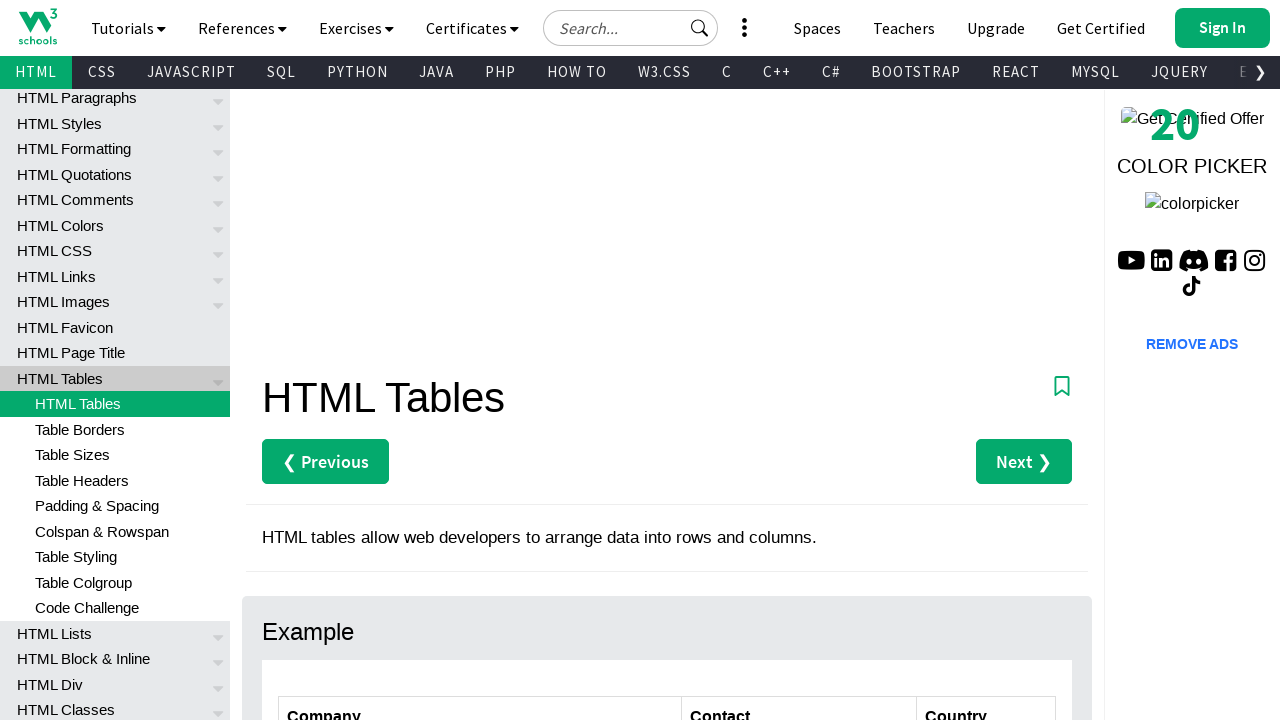

Example table with id 'customers' loaded
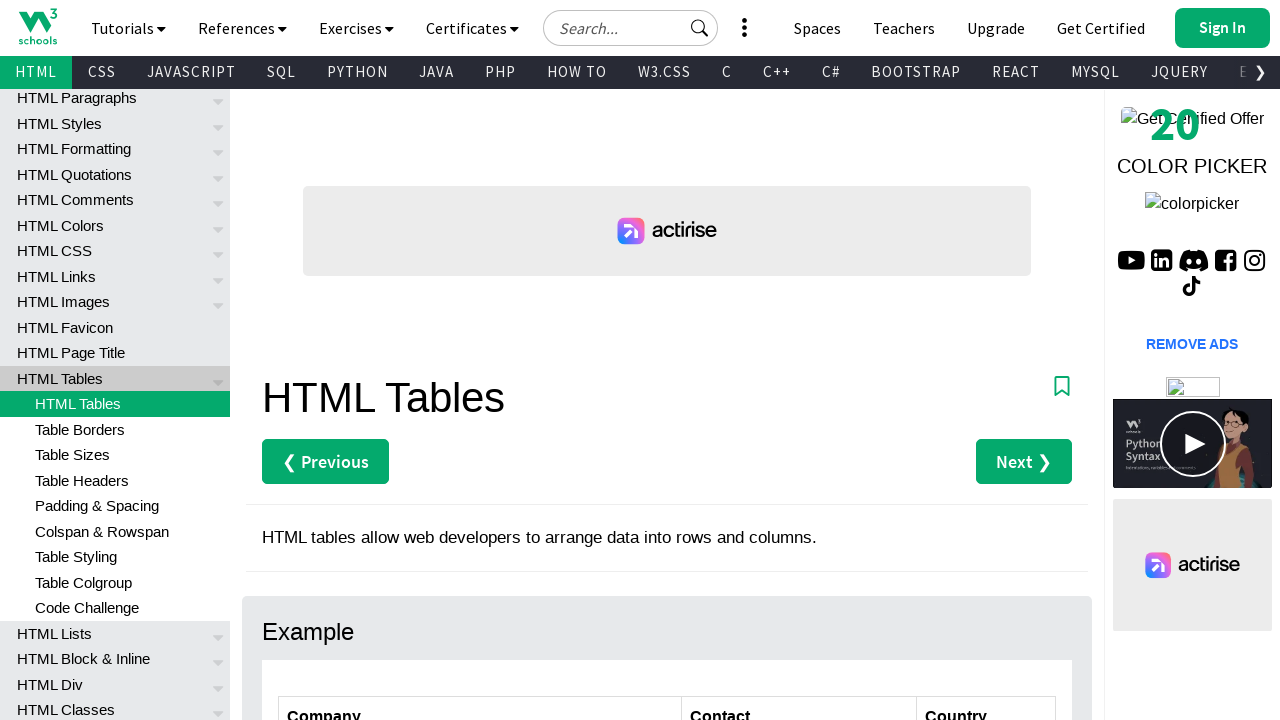

Table headers verified in first row
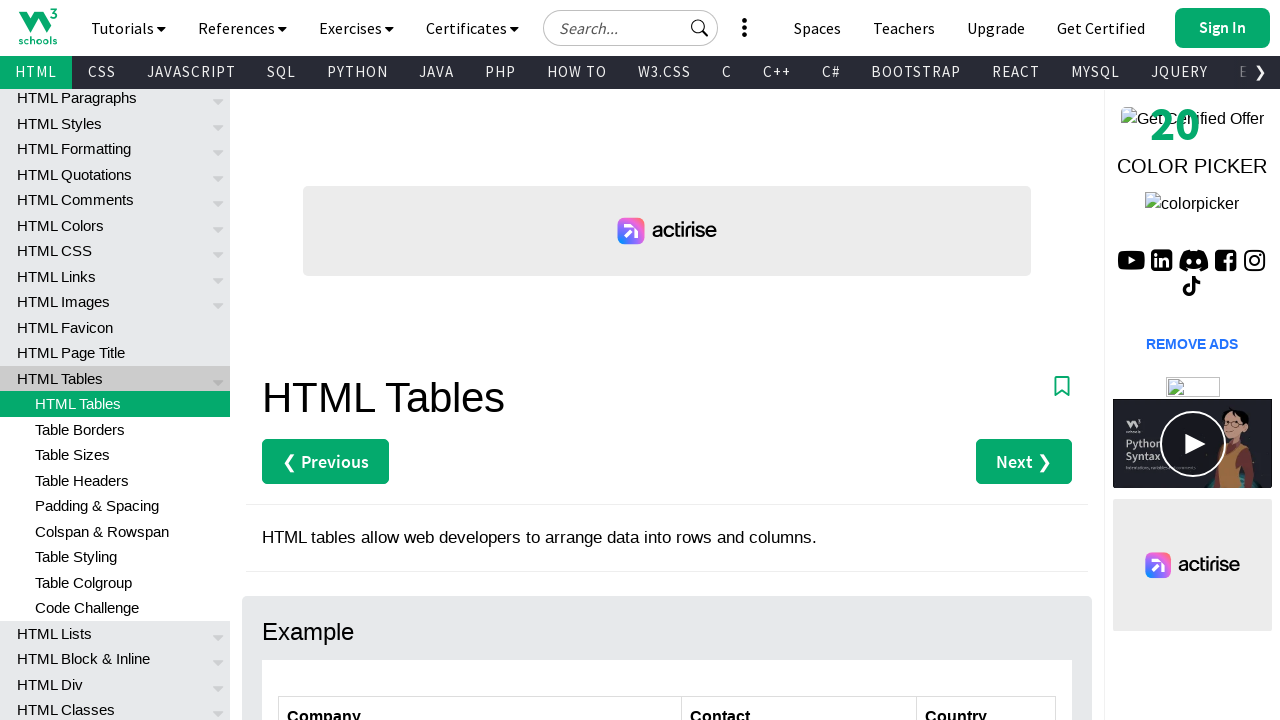

Table data rows verified with td elements present
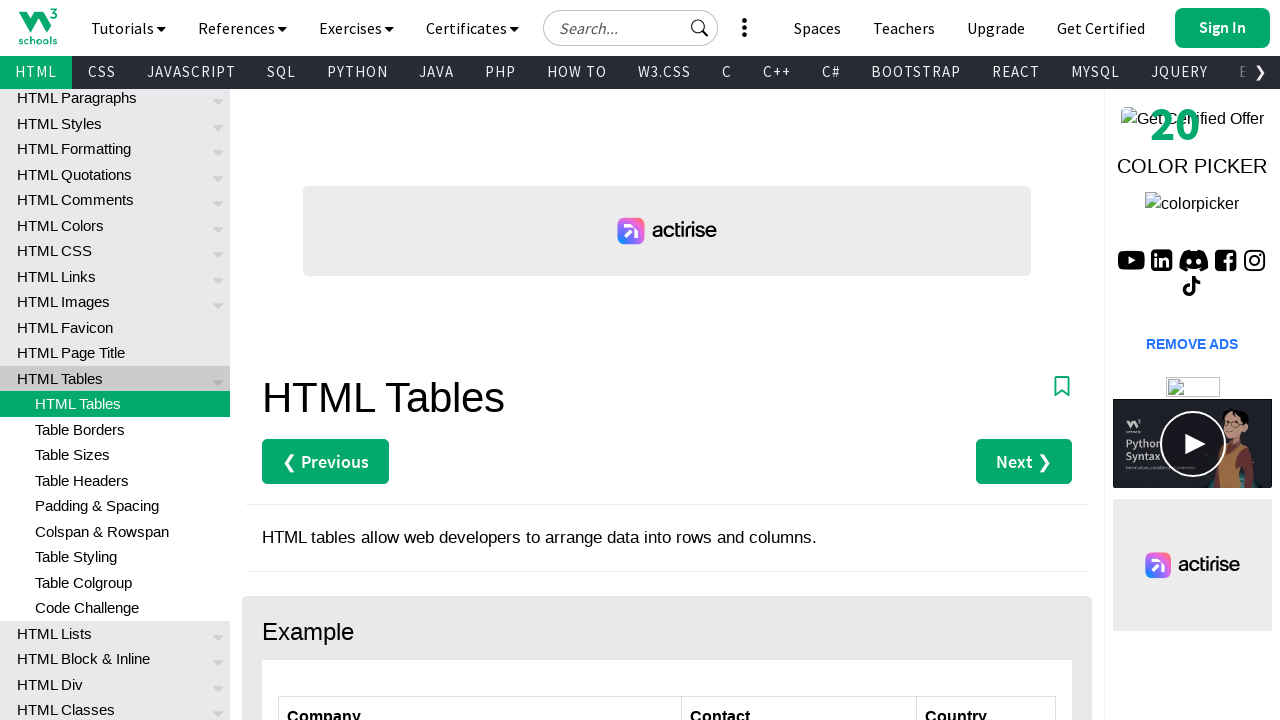

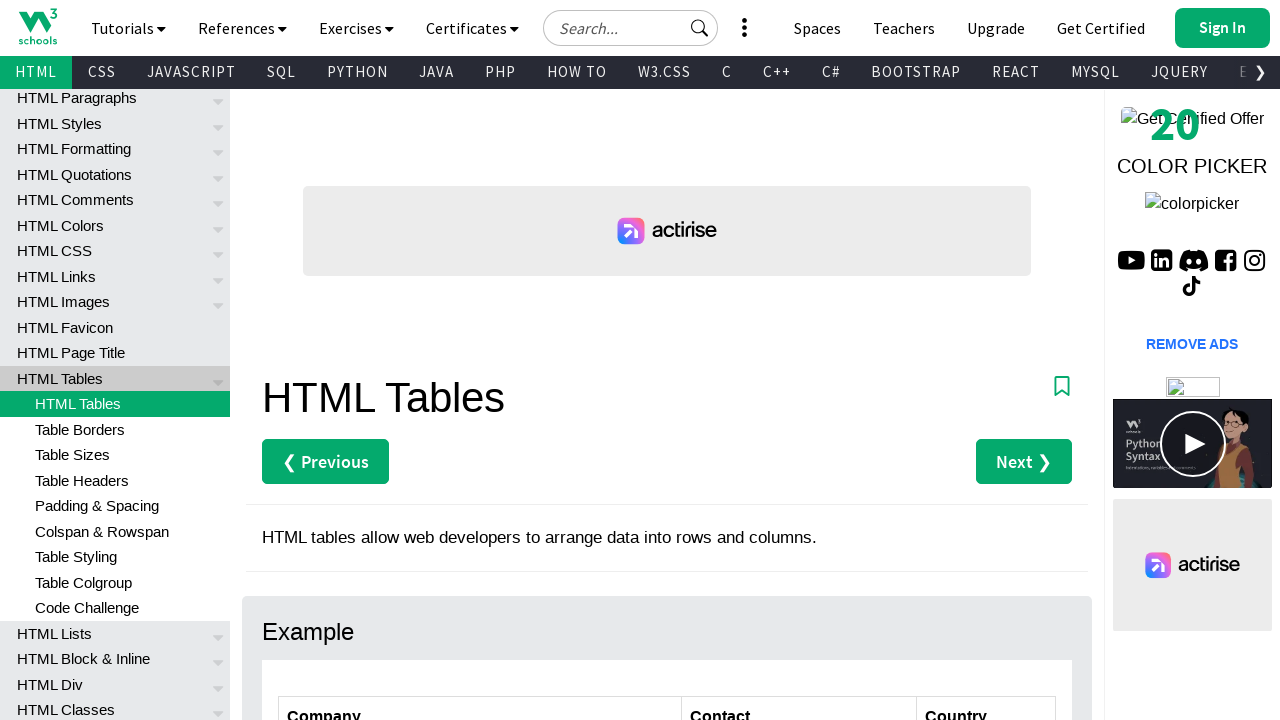